Tests the Selectable interaction demo by clicking through items in both list and grid views, and testing the serialize functionality.

Starting URL: https://jqueryui.com/

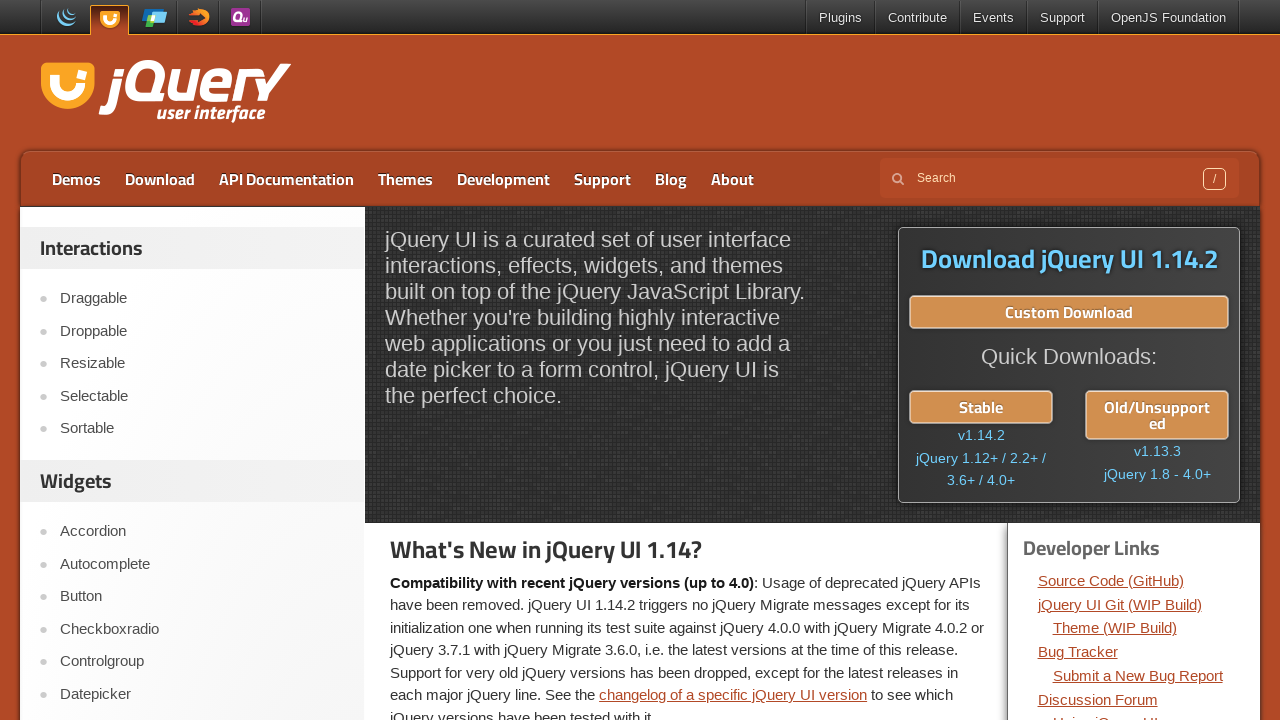

Clicked Selectable link at (202, 396) on role=link[name='Selectable']
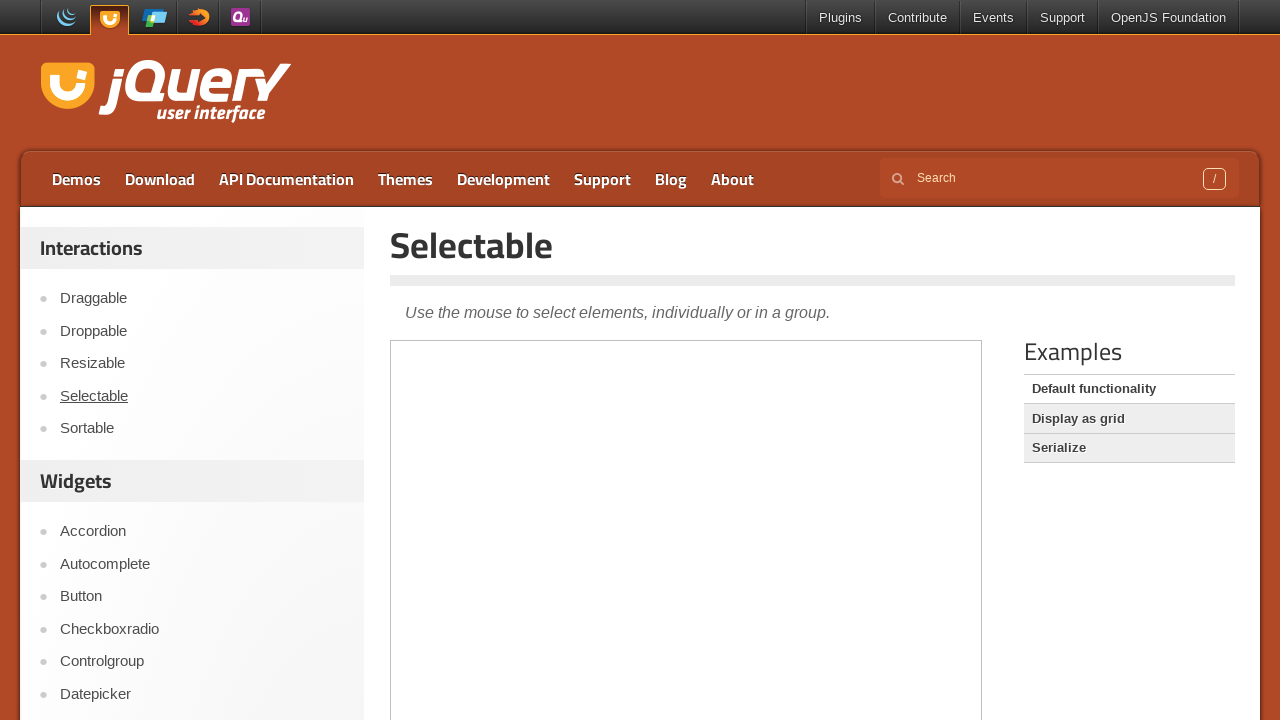

Selectable page loaded and heading appeared
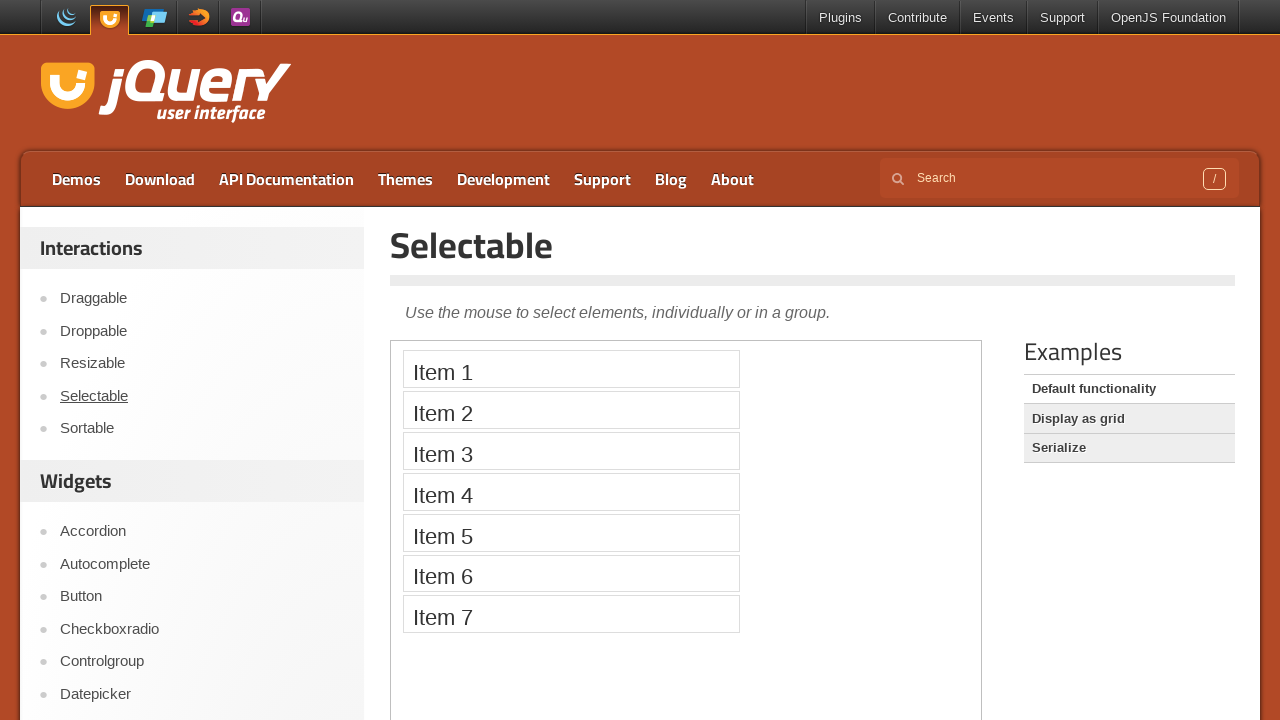

Clicked Item 1 in list view at (571, 369) on iframe >> nth=0 >> internal:control=enter-frame >> text=Item 1
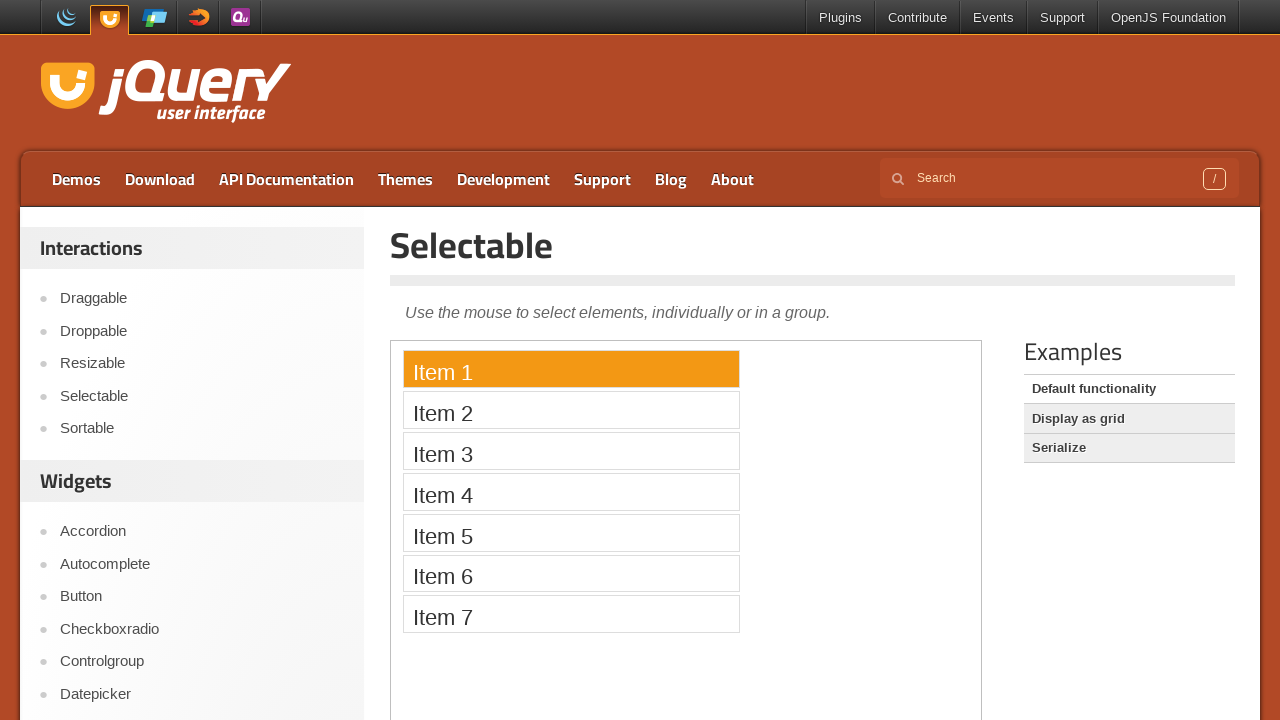

Clicked Item 2 in list view at (571, 410) on iframe >> nth=0 >> internal:control=enter-frame >> text=Item 2
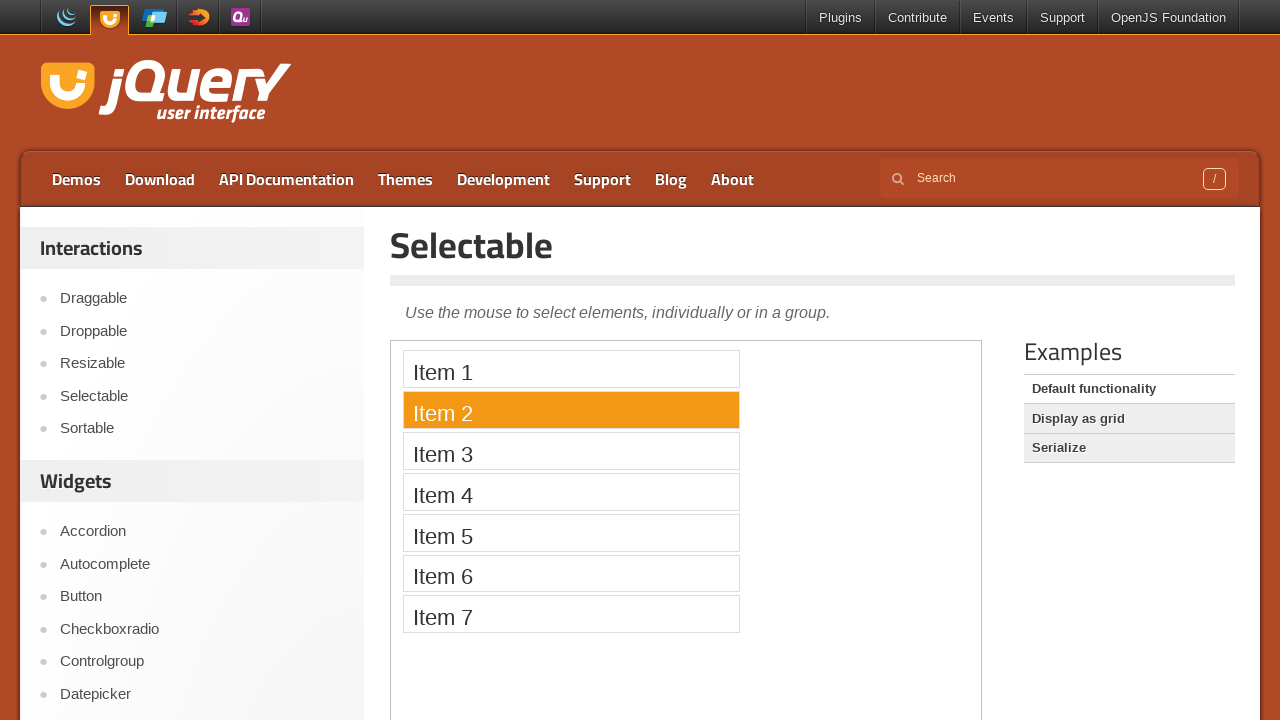

Clicked Item 3 in list view at (571, 451) on iframe >> nth=0 >> internal:control=enter-frame >> text=Item 3
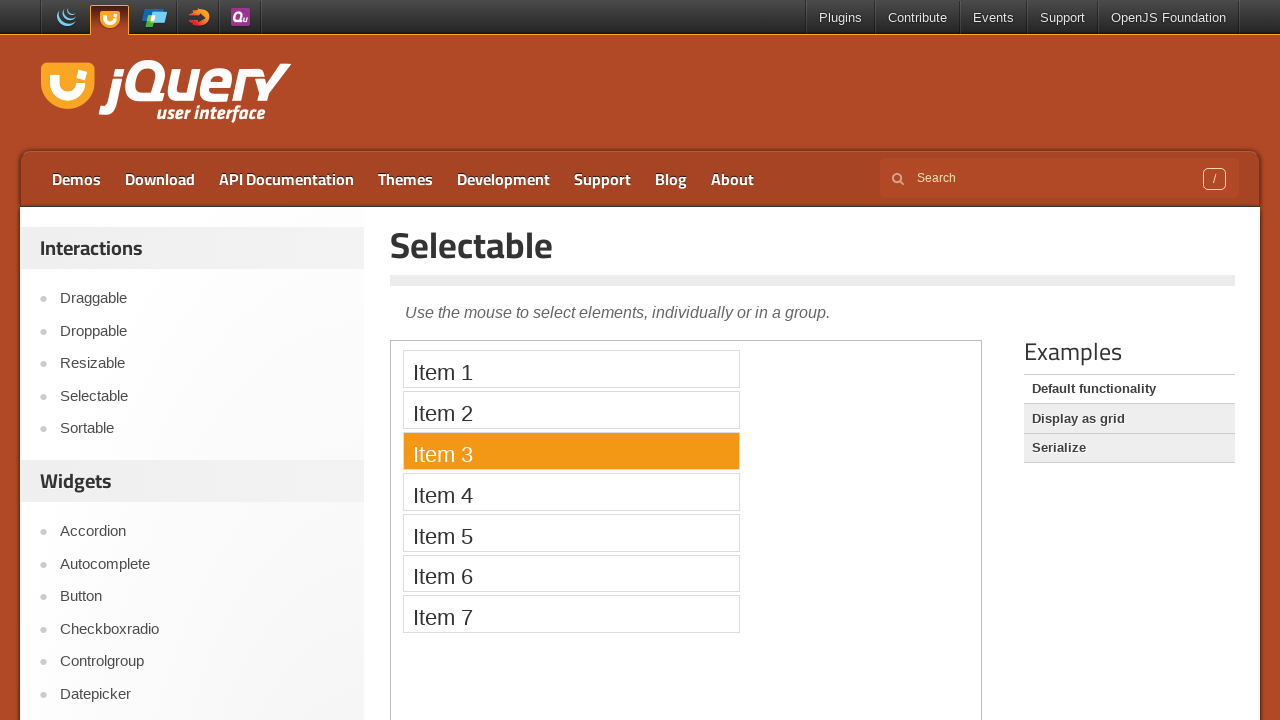

Clicked Item 4 in list view at (571, 492) on iframe >> nth=0 >> internal:control=enter-frame >> text=Item 4
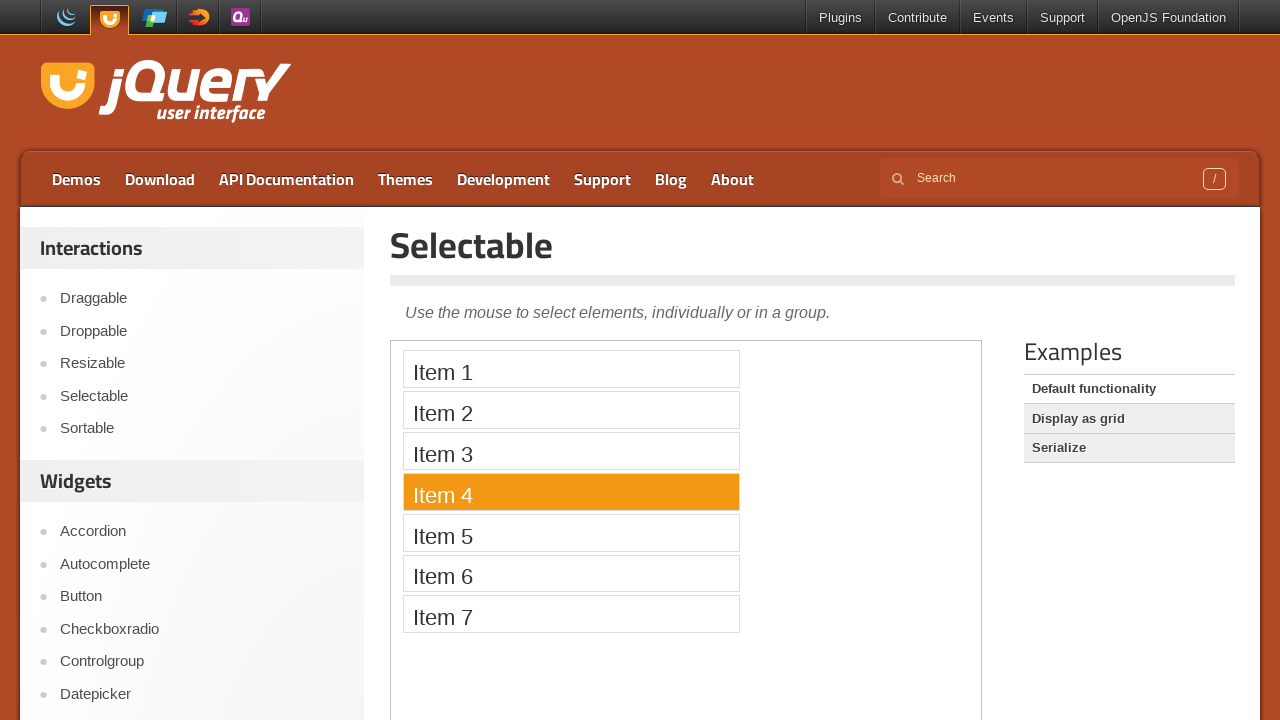

Clicked Item 5 in list view at (571, 532) on iframe >> nth=0 >> internal:control=enter-frame >> text=Item 5
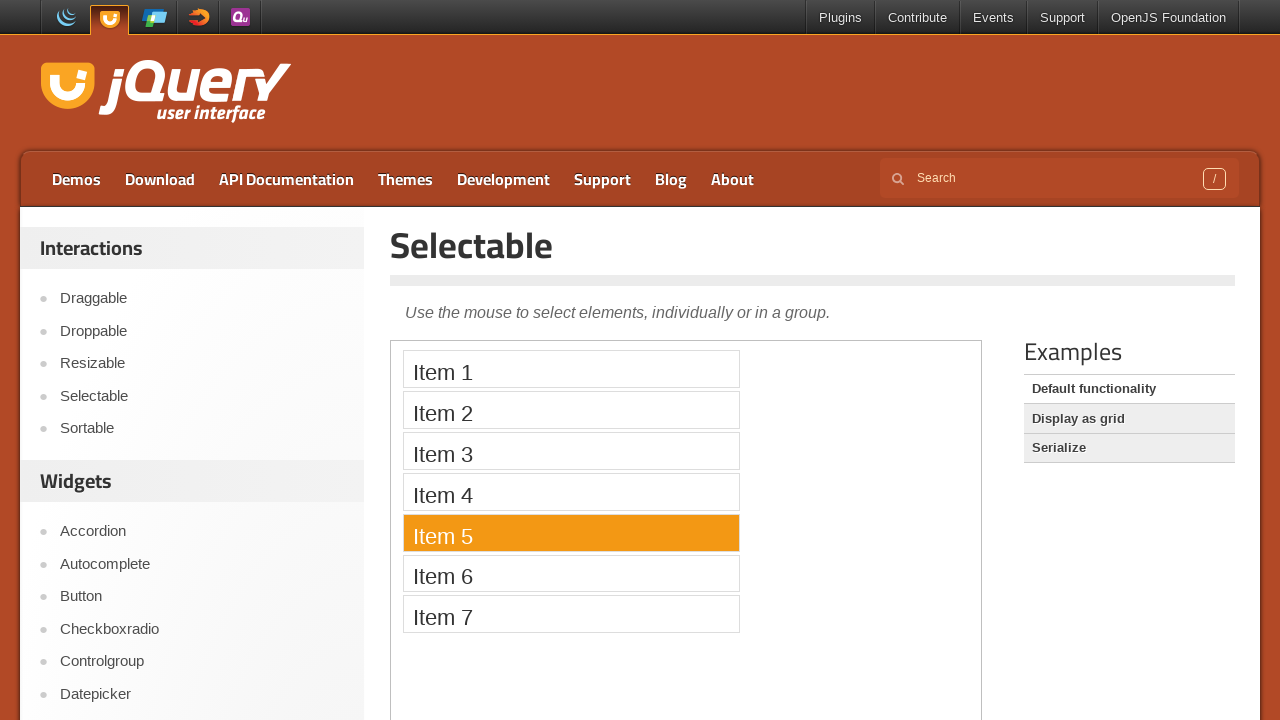

Clicked Item 6 in list view at (571, 573) on iframe >> nth=0 >> internal:control=enter-frame >> text=Item 6
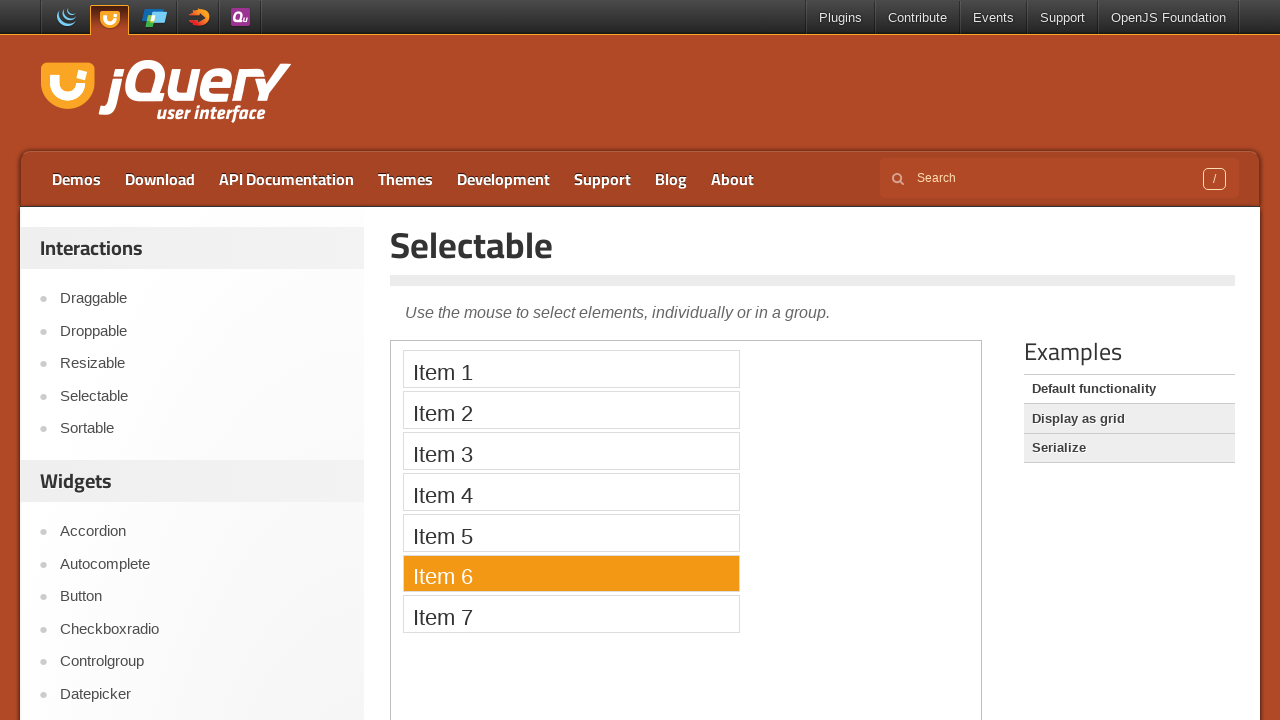

Clicked Item 7 in list view at (571, 614) on iframe >> nth=0 >> internal:control=enter-frame >> text=Item 7
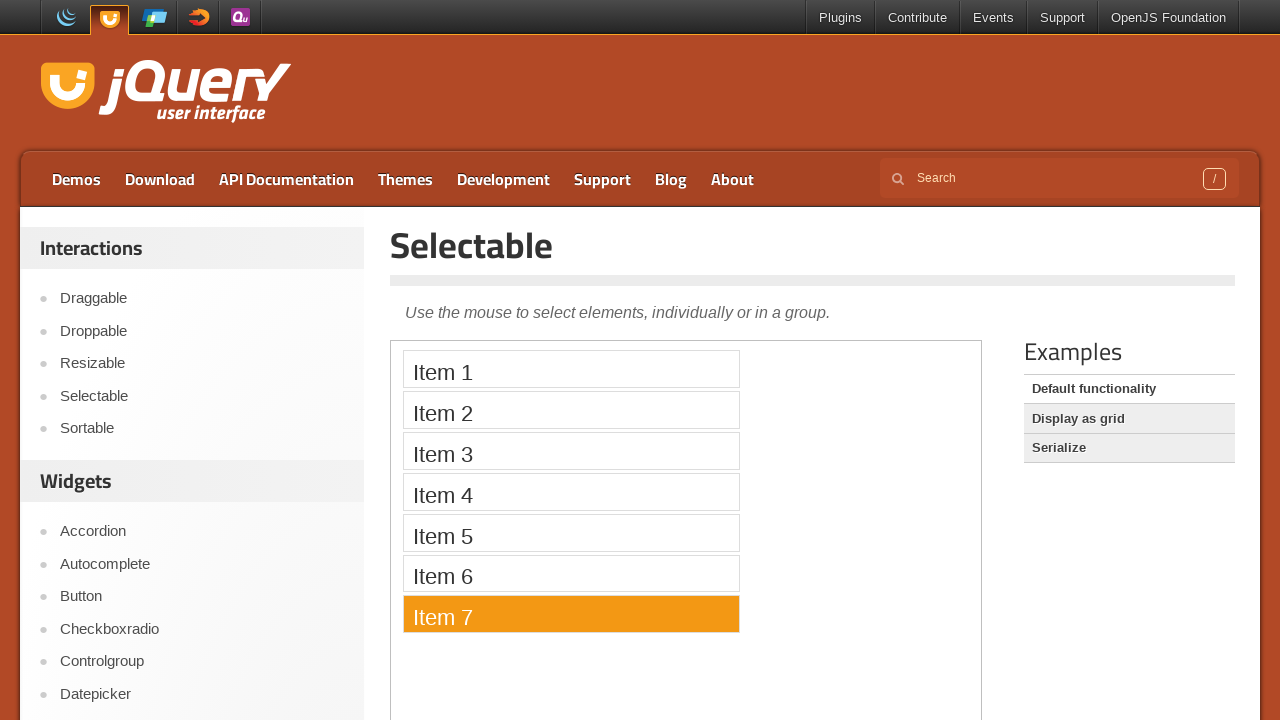

Clicked Display as grid link to switch to grid view at (1129, 419) on role=link[name='Display as grid']
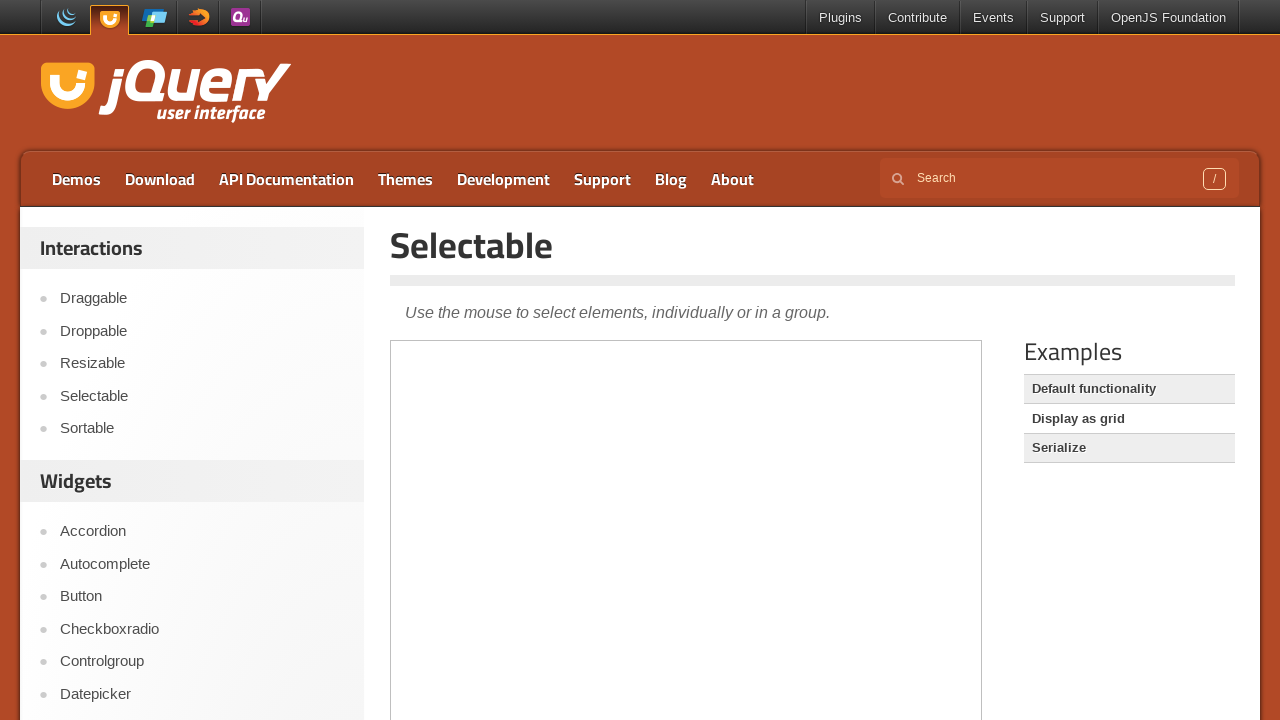

Clicked grid item 1 at (455, 395) on iframe >> nth=0 >> internal:control=enter-frame >> text=1 >> nth=0
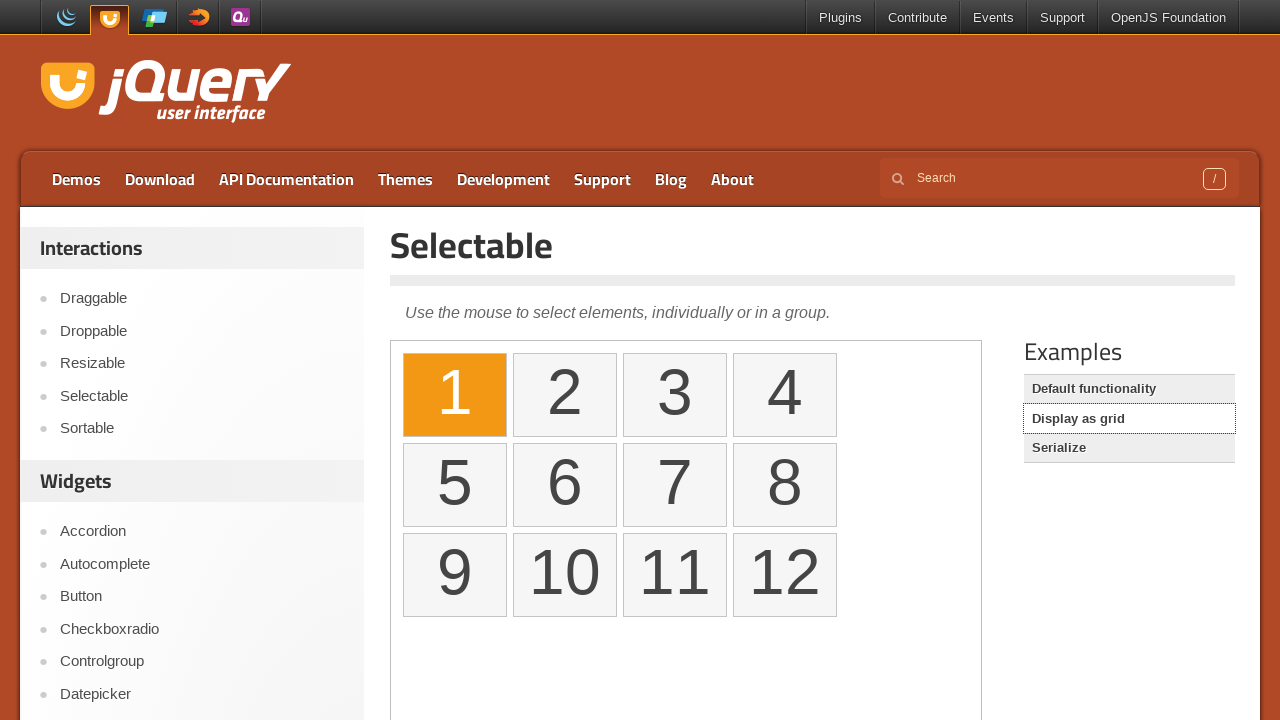

Clicked grid item 2 at (565, 395) on iframe >> nth=0 >> internal:control=enter-frame >> text=2 >> nth=0
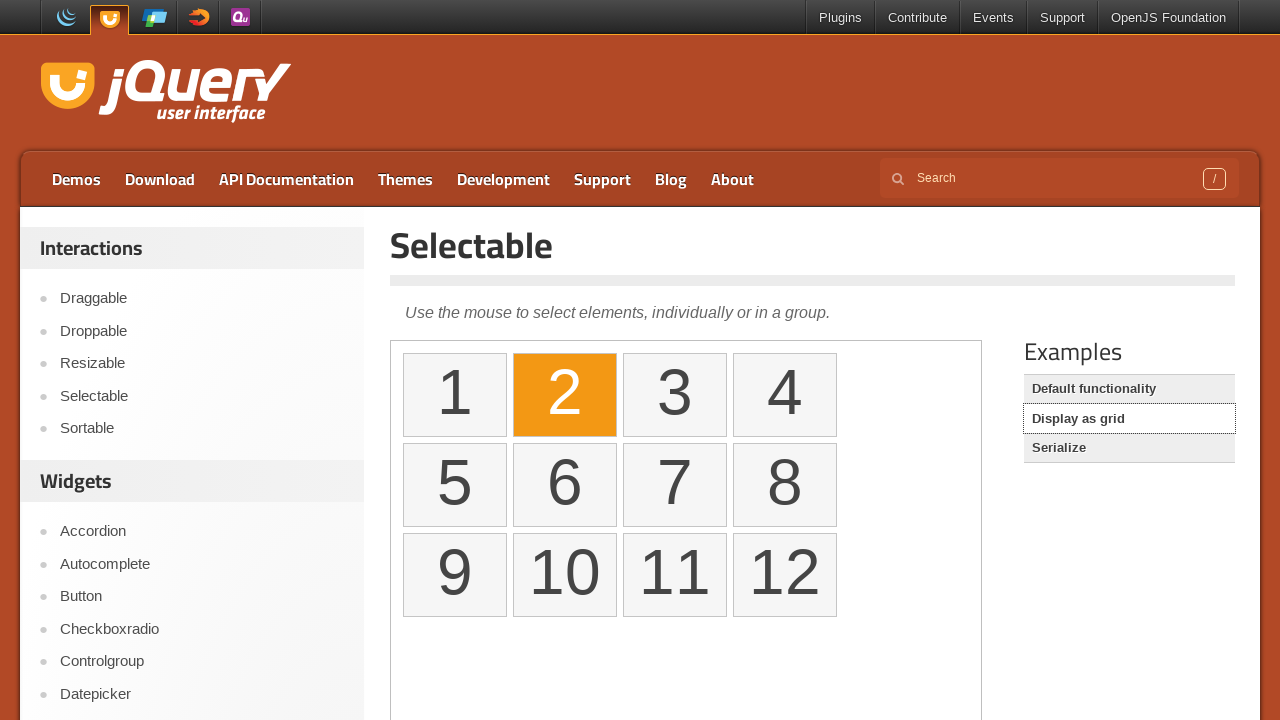

Clicked grid item 3 at (675, 395) on iframe >> nth=0 >> internal:control=enter-frame >> text=3
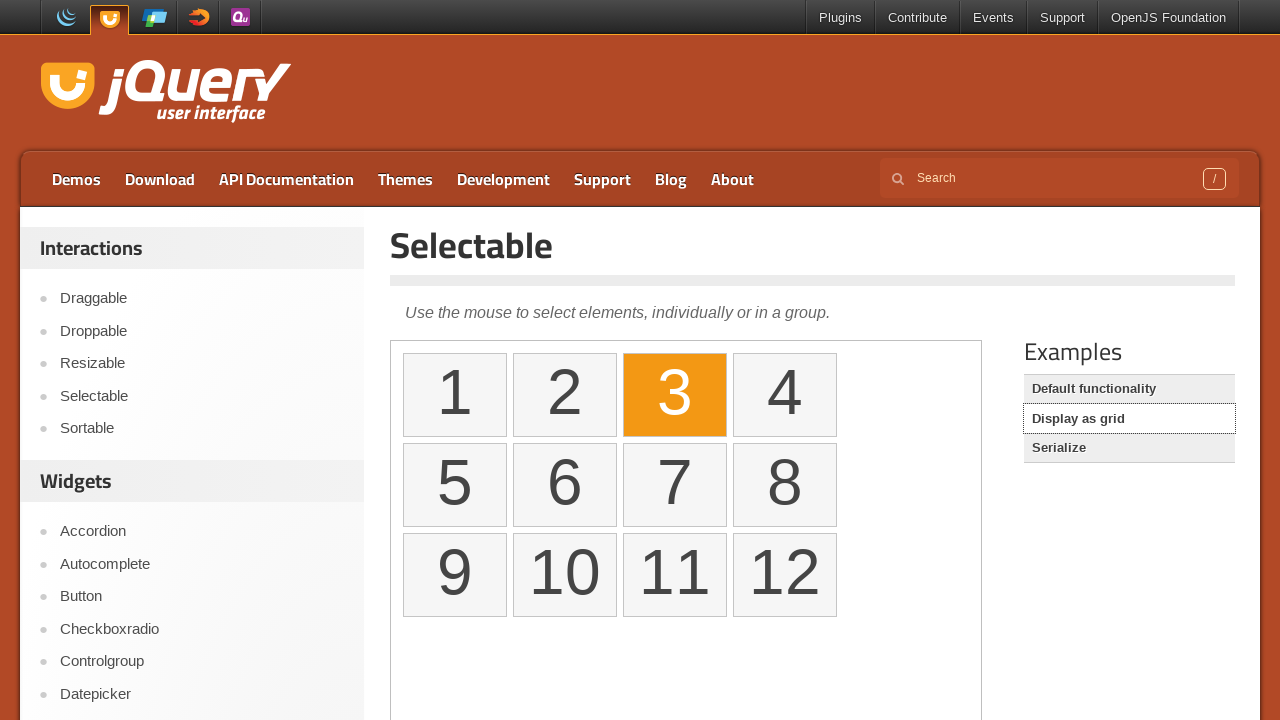

Clicked grid item 4 at (785, 395) on iframe >> nth=0 >> internal:control=enter-frame >> text=4
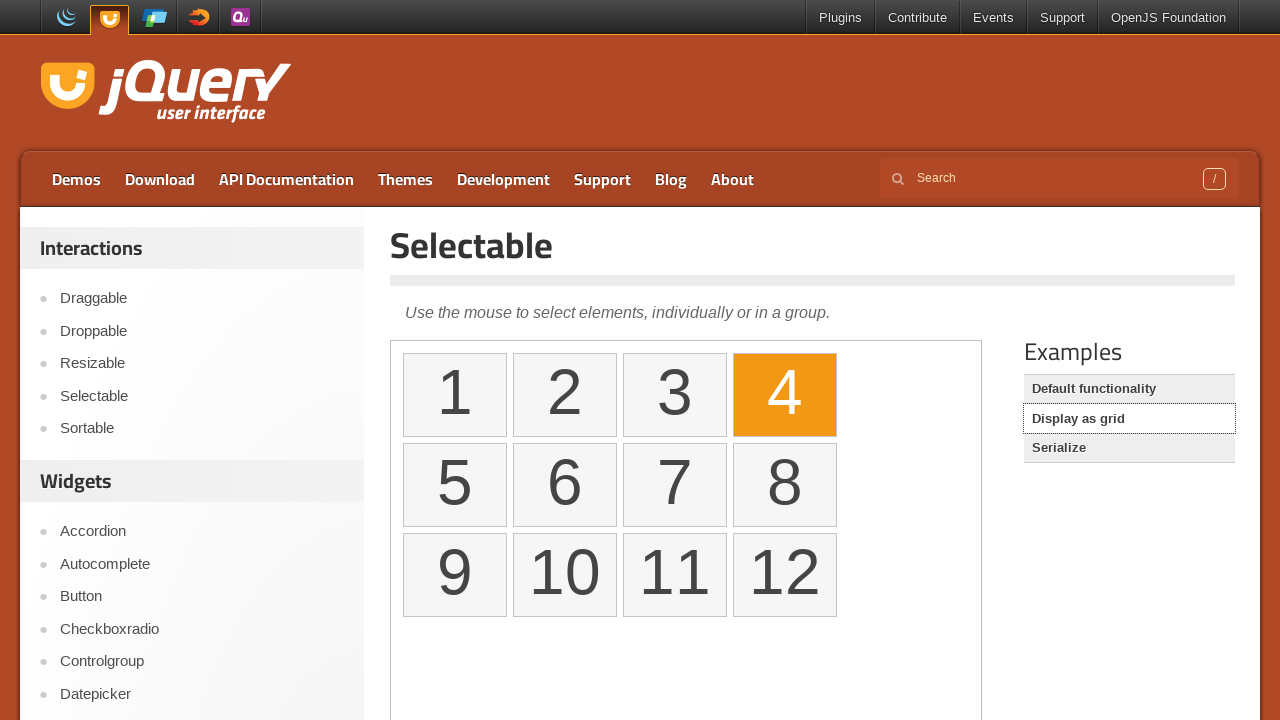

Clicked grid item 5 at (455, 485) on iframe >> nth=0 >> internal:control=enter-frame >> text=5
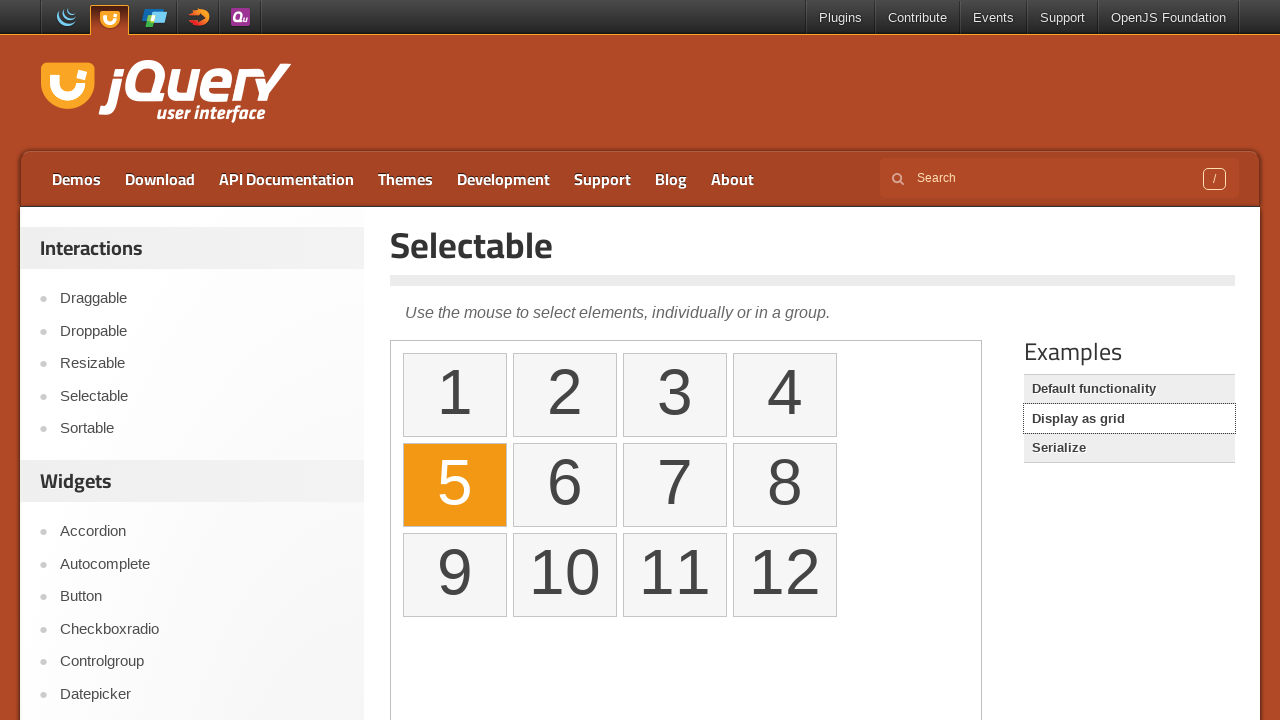

Clicked grid item 6 at (565, 485) on iframe >> nth=0 >> internal:control=enter-frame >> text=6
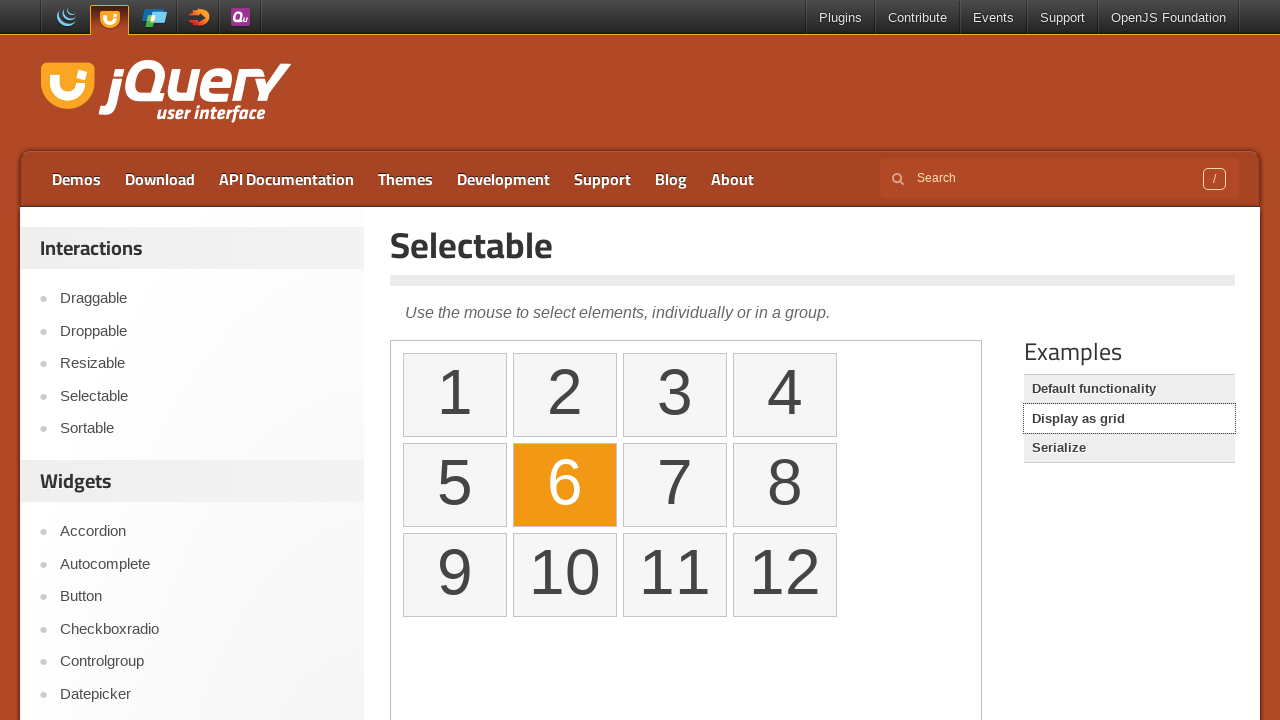

Clicked grid item 7 at (675, 485) on iframe >> nth=0 >> internal:control=enter-frame >> text=7
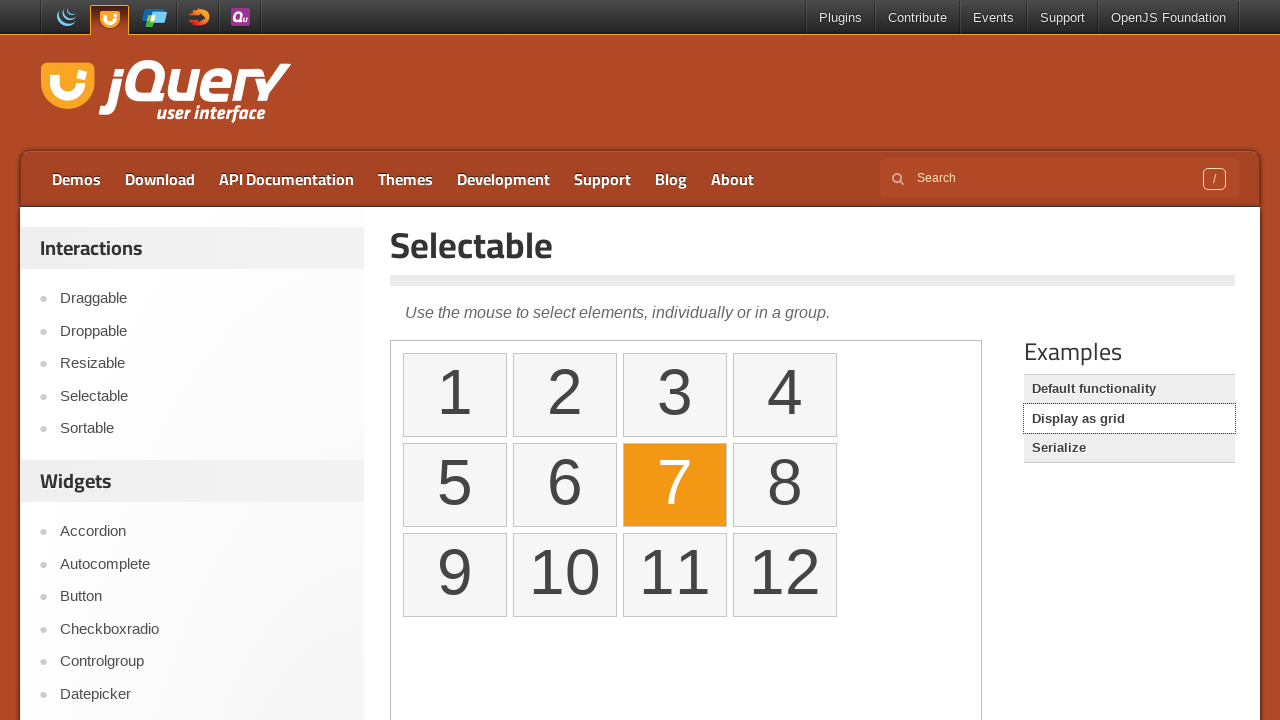

Clicked grid item 8 at (785, 485) on iframe >> nth=0 >> internal:control=enter-frame >> text=8
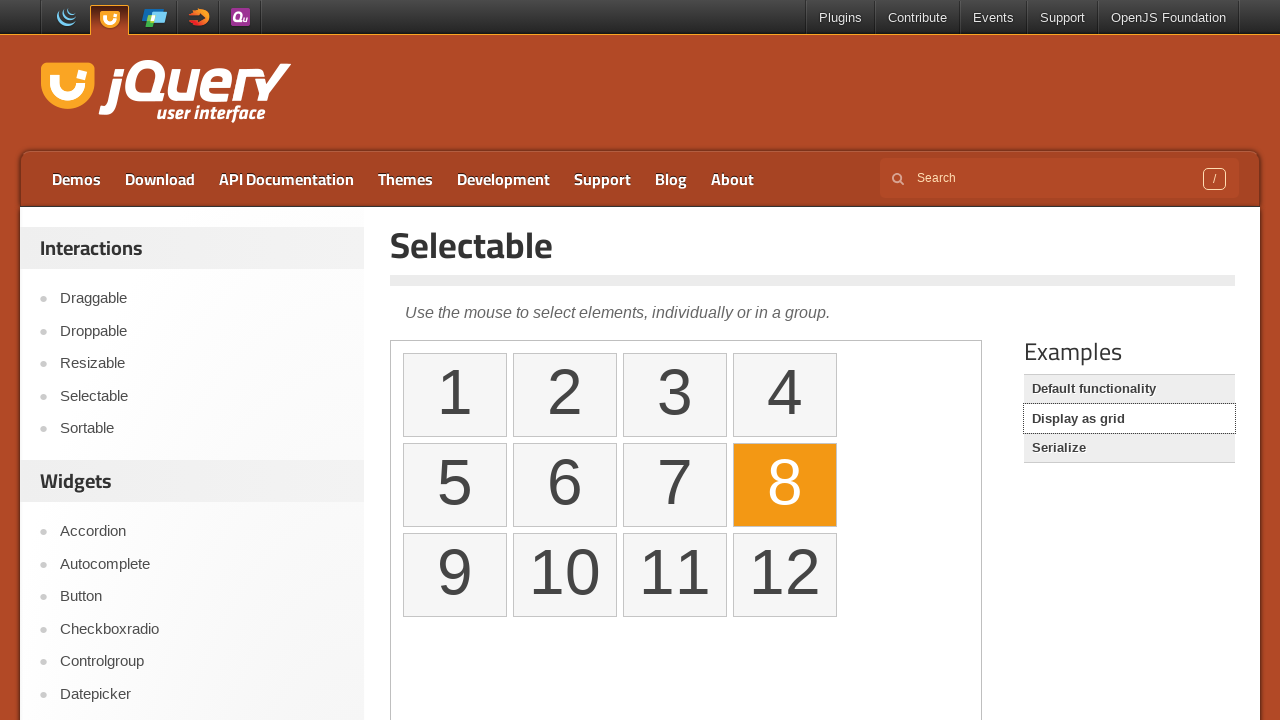

Clicked grid item 12 at (785, 575) on iframe >> nth=0 >> internal:control=enter-frame >> text=12
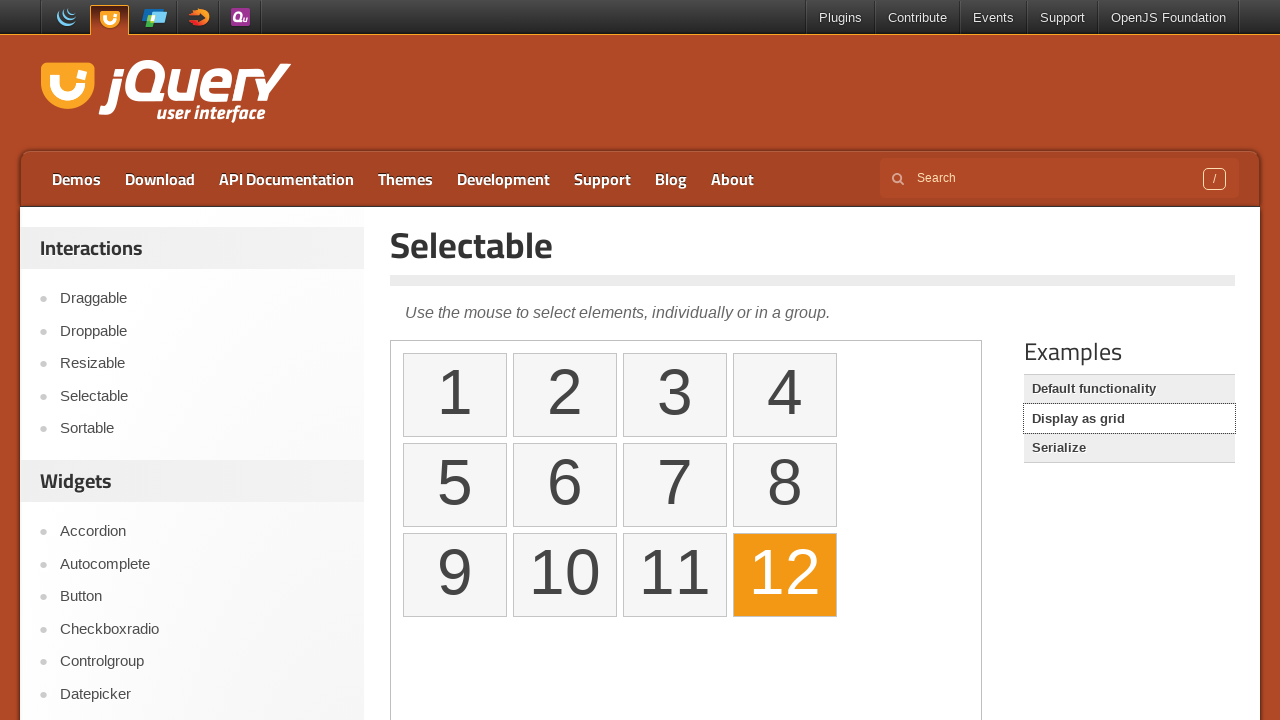

Clicked grid item 11 at (675, 575) on iframe >> nth=0 >> internal:control=enter-frame >> text=11
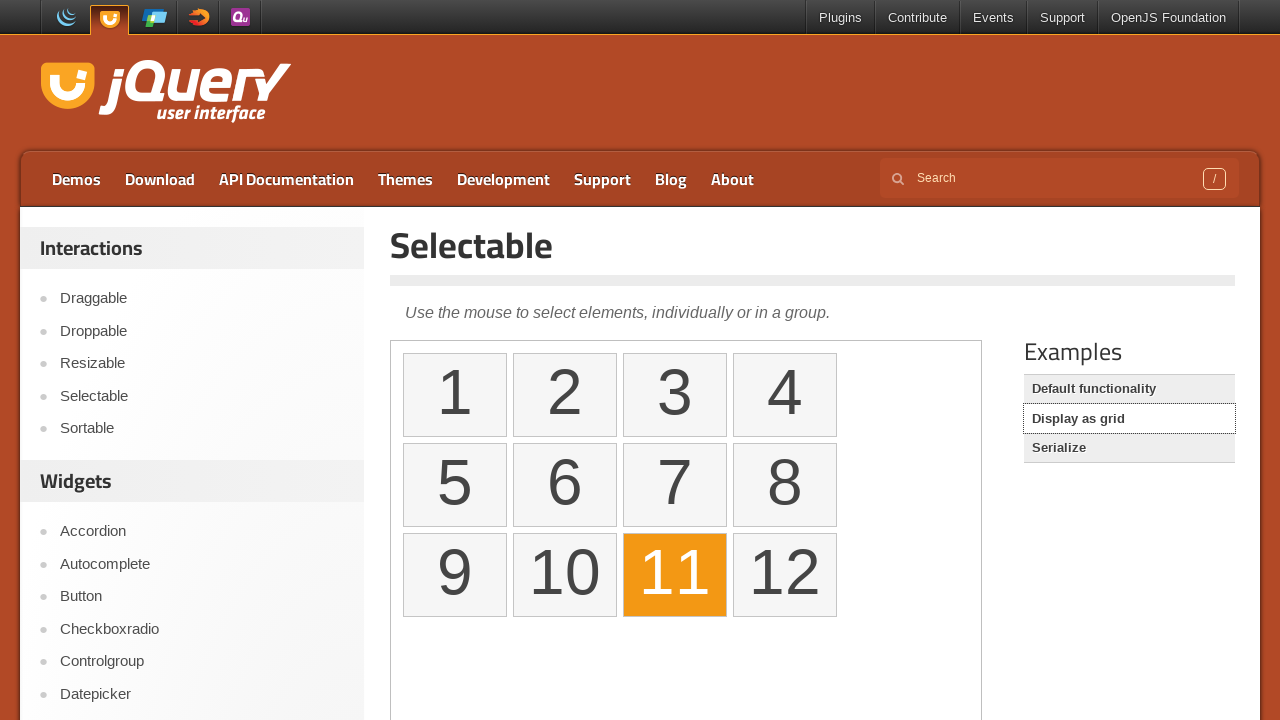

Clicked grid item 10 at (565, 575) on iframe >> nth=0 >> internal:control=enter-frame >> text=10
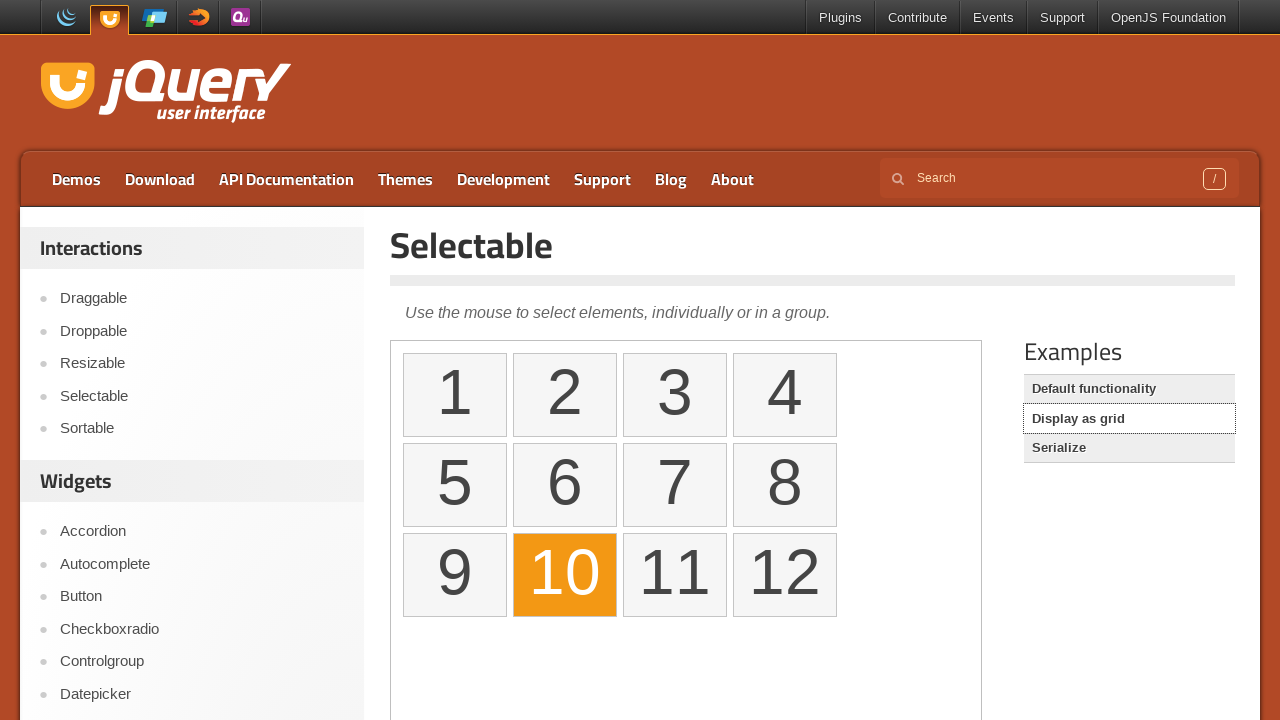

Clicked grid item 9 at (455, 575) on iframe >> nth=0 >> internal:control=enter-frame >> text=9
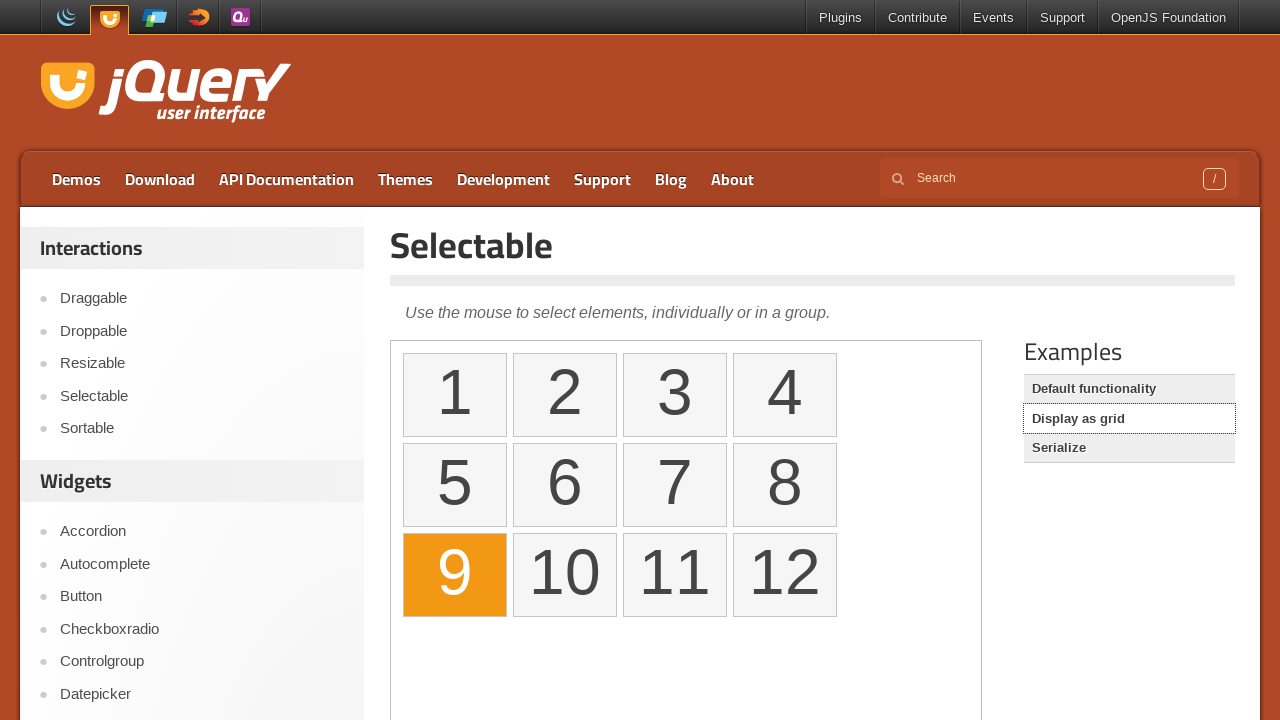

Clicked Serialize link to test serialization feature at (1129, 448) on role=link[name='Serialize']
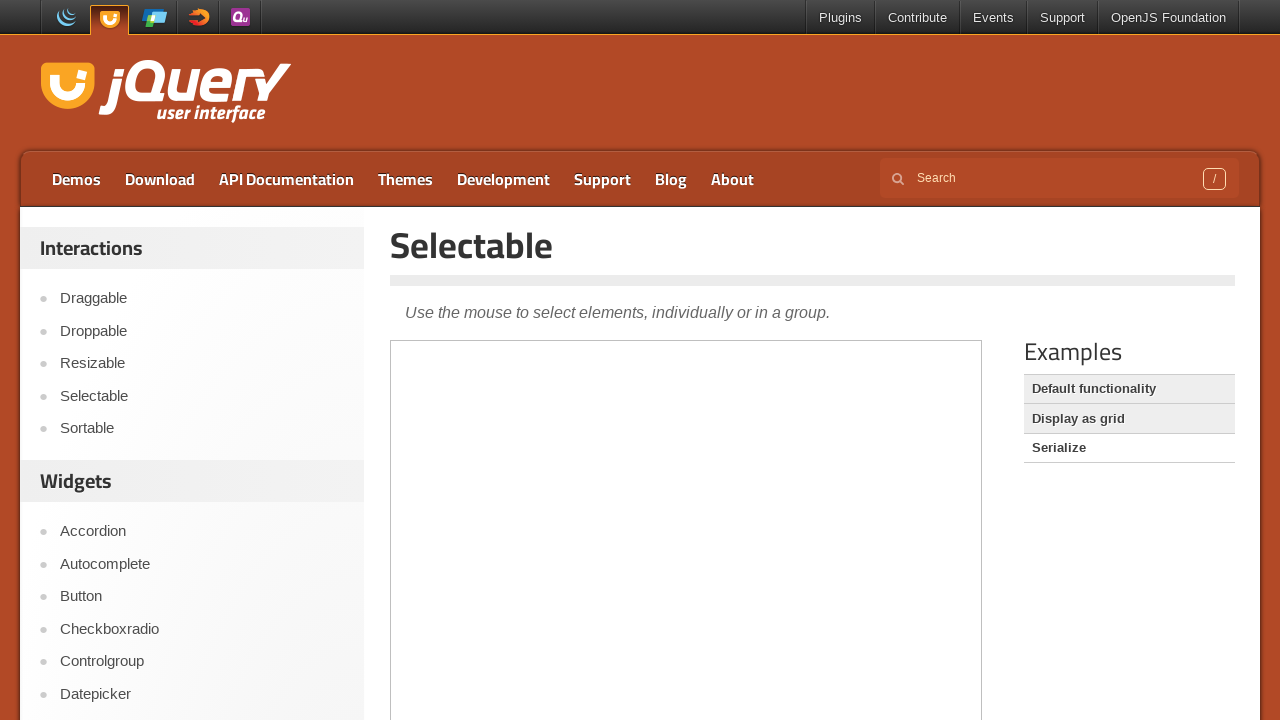

Clicked Item 1 in serialize test at (571, 432) on iframe >> nth=0 >> internal:control=enter-frame >> text=Item 1
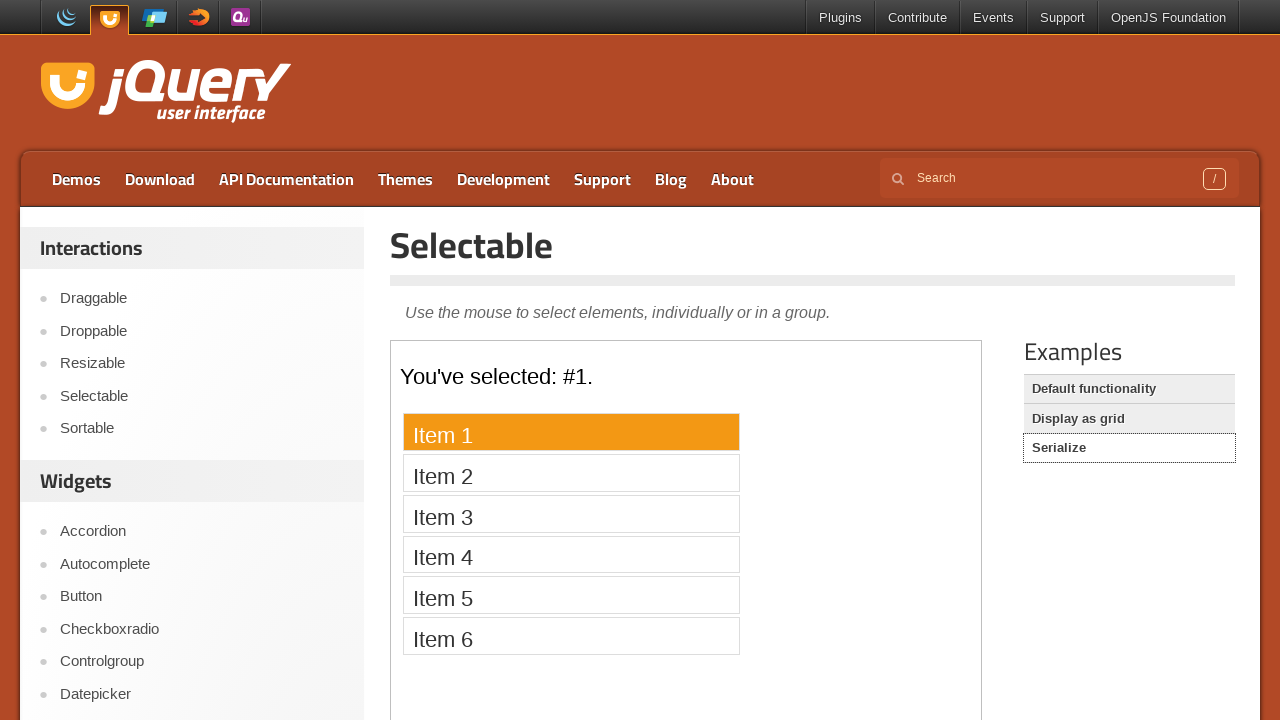

Clicked Item 2 in serialize test at (571, 473) on iframe >> nth=0 >> internal:control=enter-frame >> text=Item 2
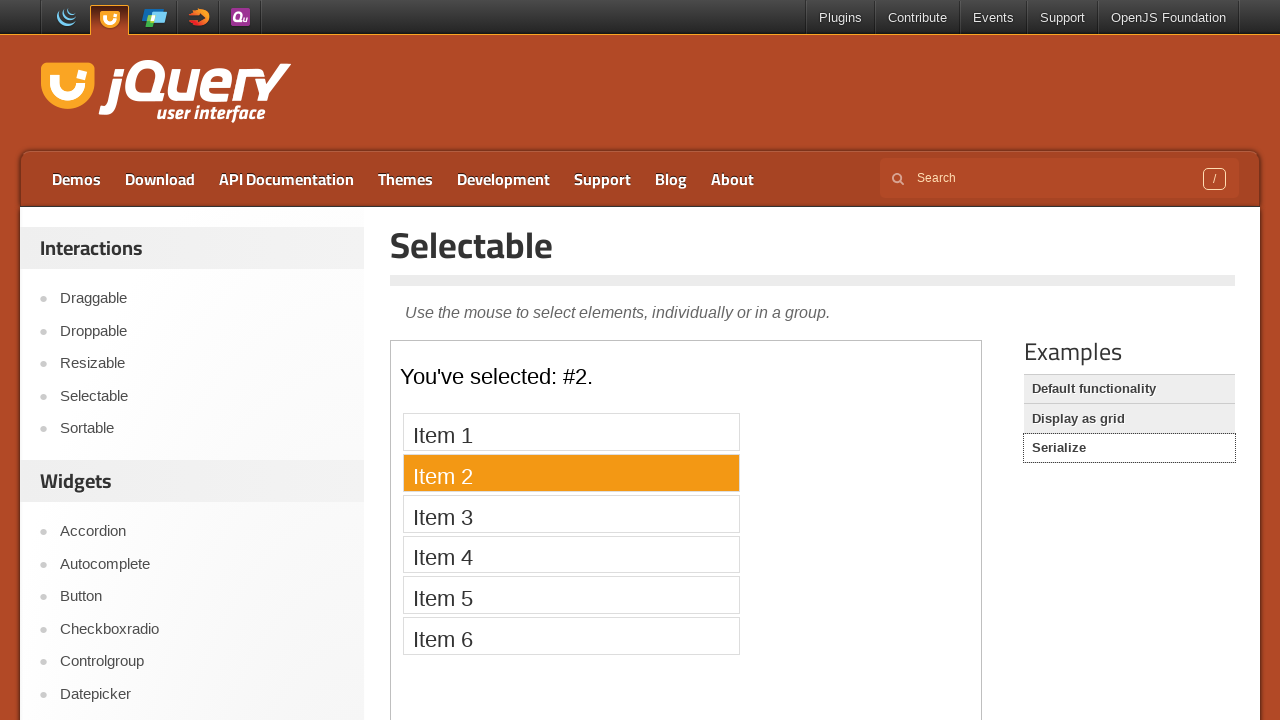

Clicked Item 3 in serialize test at (571, 513) on iframe >> nth=0 >> internal:control=enter-frame >> text=Item 3
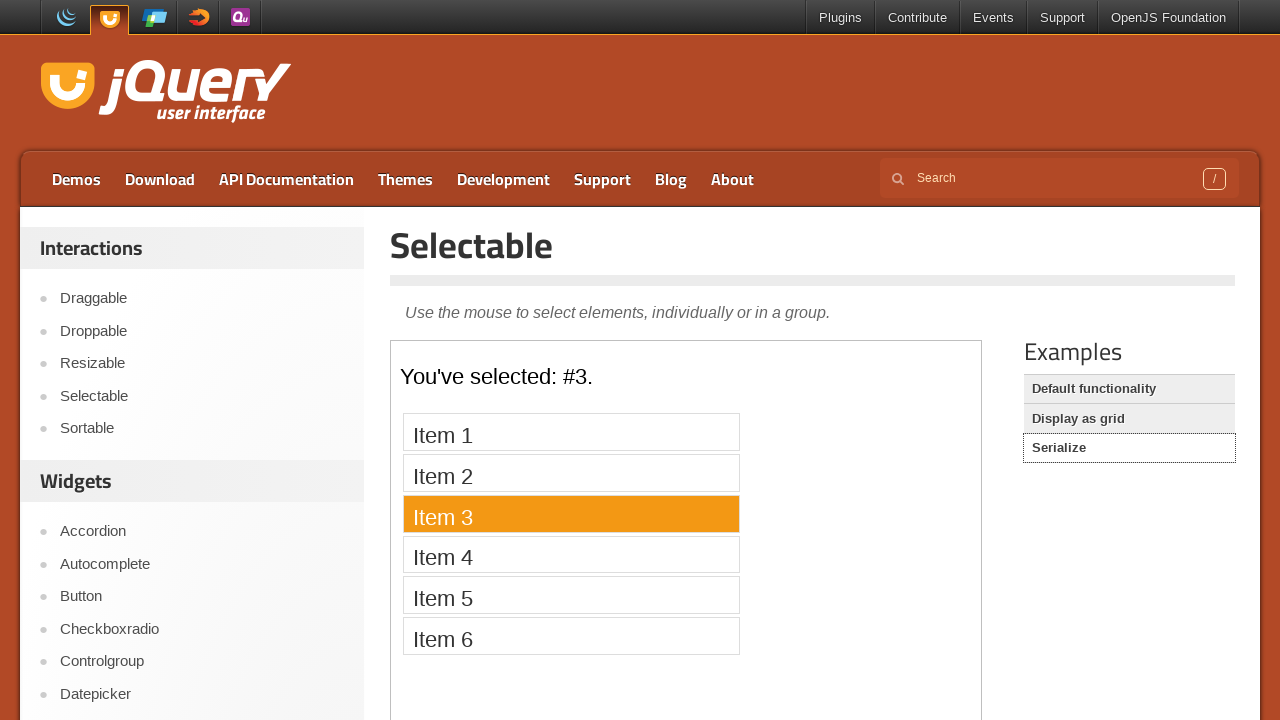

Clicked Item 4 in serialize test at (571, 554) on iframe >> nth=0 >> internal:control=enter-frame >> text=Item 4
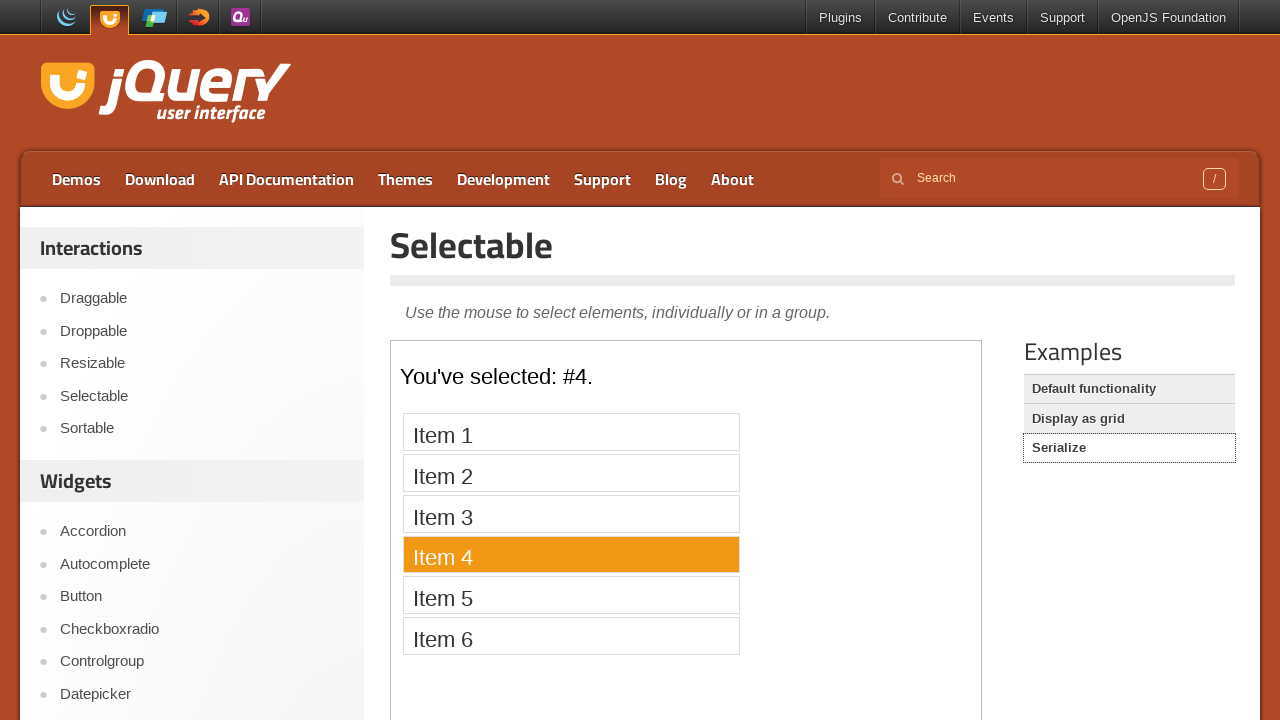

Clicked Item 5 in serialize test at (571, 595) on iframe >> nth=0 >> internal:control=enter-frame >> text=Item 5
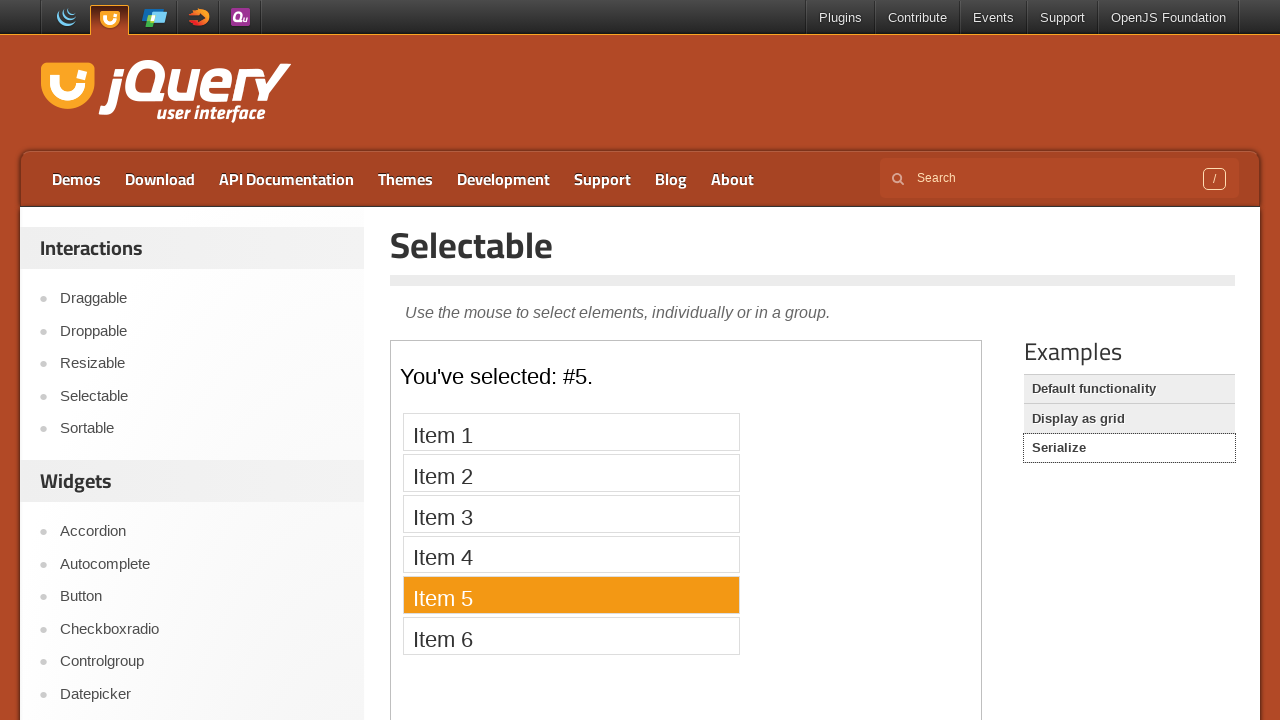

Clicked Item 6 in serialize test at (571, 636) on iframe >> nth=0 >> internal:control=enter-frame >> text=Item 6
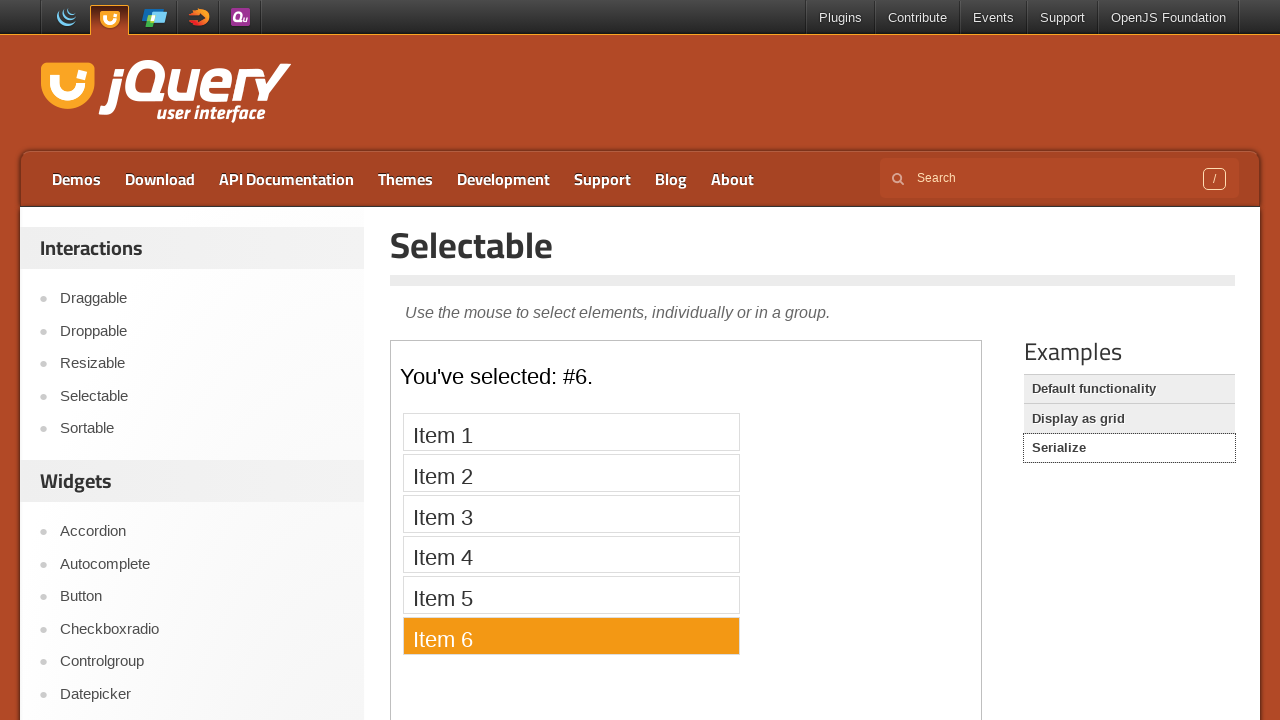

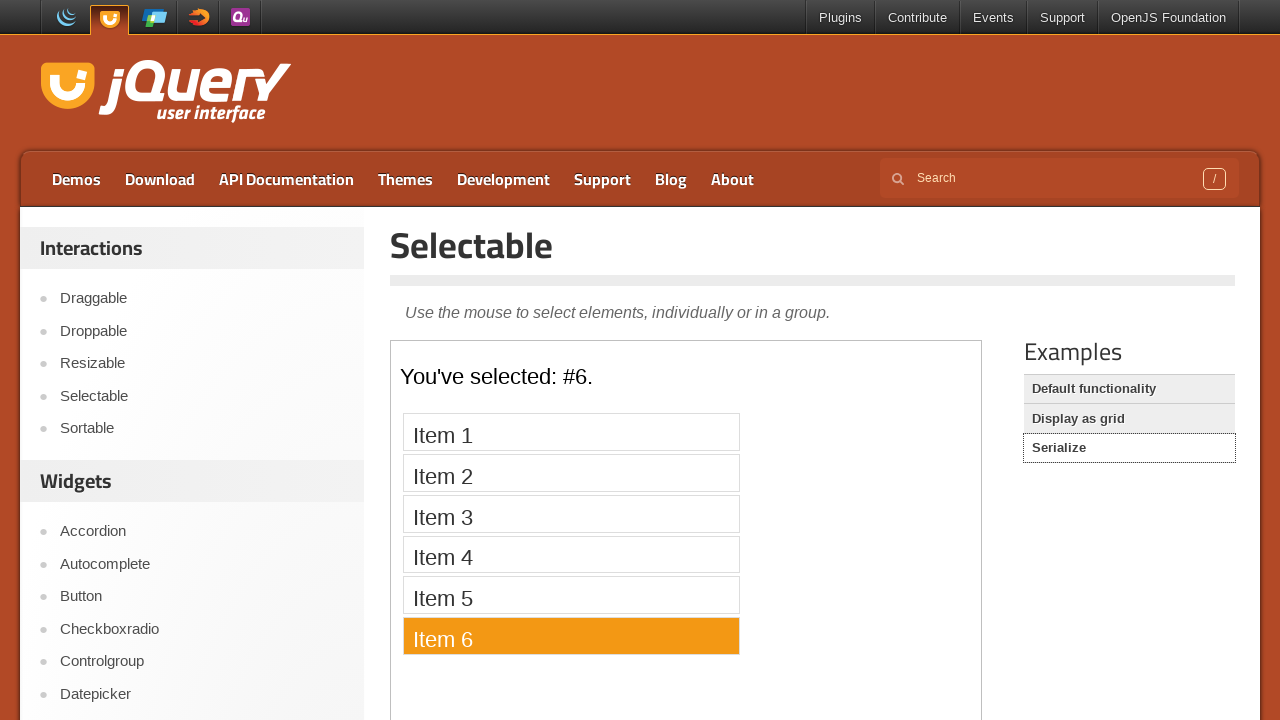